Tests jQuery UI datepicker functionality by opening the datepicker, navigating to the next month, and selecting a date

Starting URL: https://jqueryui.com/datepicker/

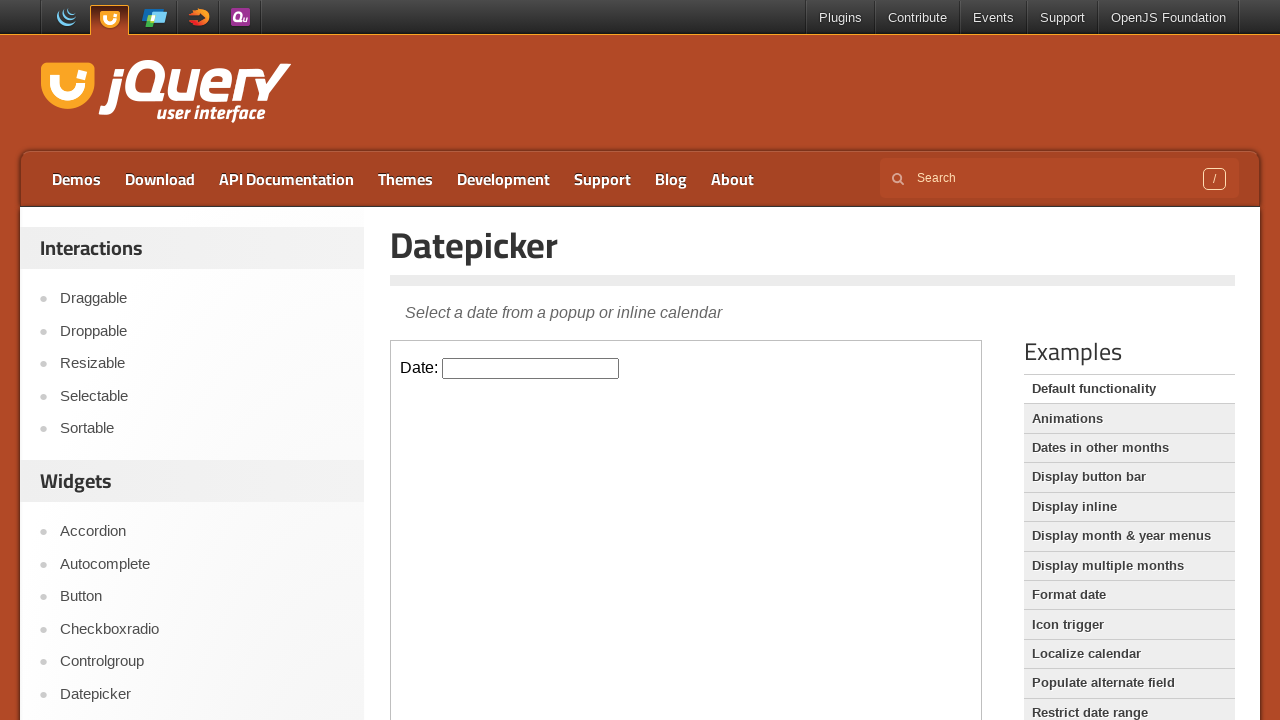

Located the demo frame containing the datepicker
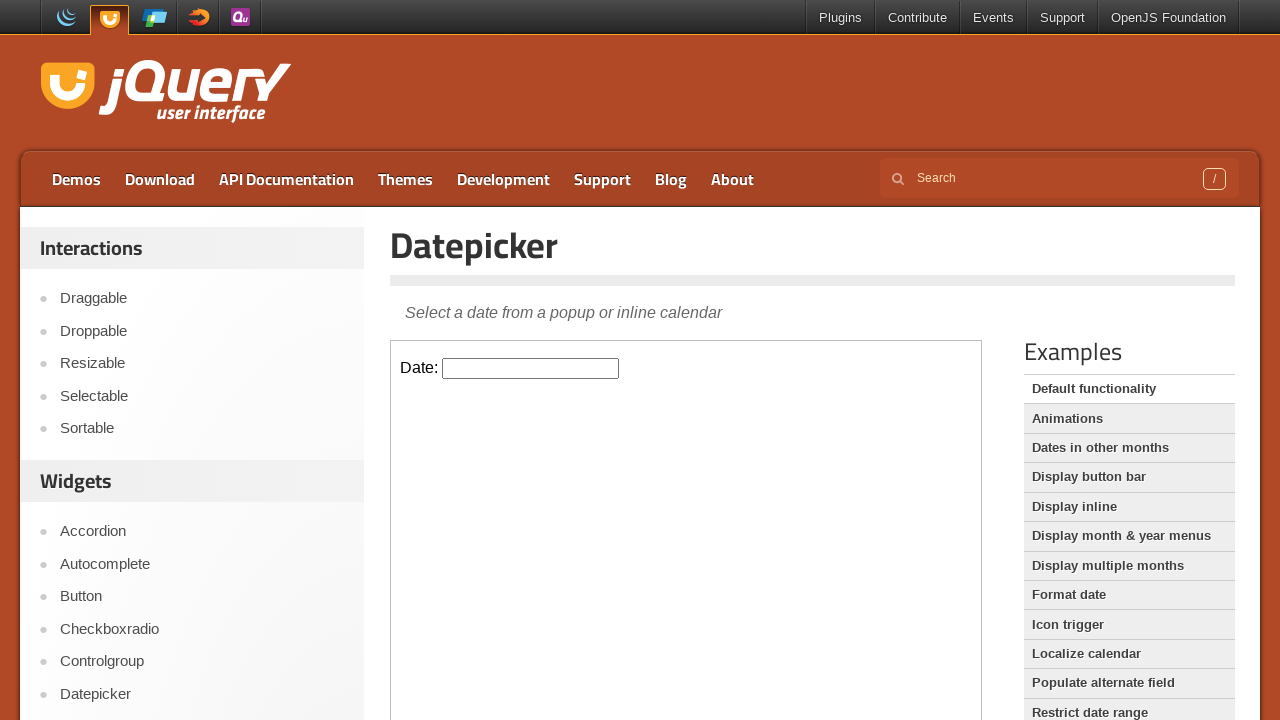

Clicked on the datepicker input field to open the calendar at (531, 368) on .demo-frame >> internal:control=enter-frame >> #datepicker
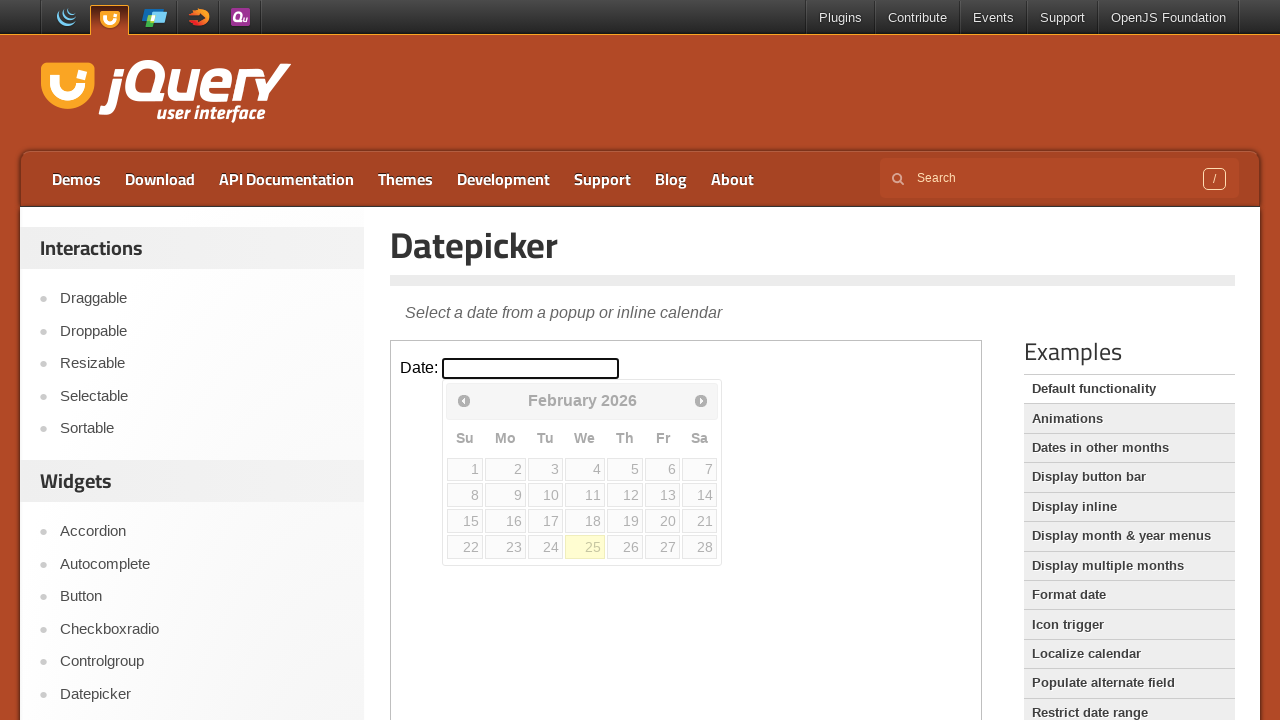

Clicked the next month arrow to navigate to the next month at (701, 400) on .demo-frame >> internal:control=enter-frame >> span.ui-icon.ui-icon-circle-trian
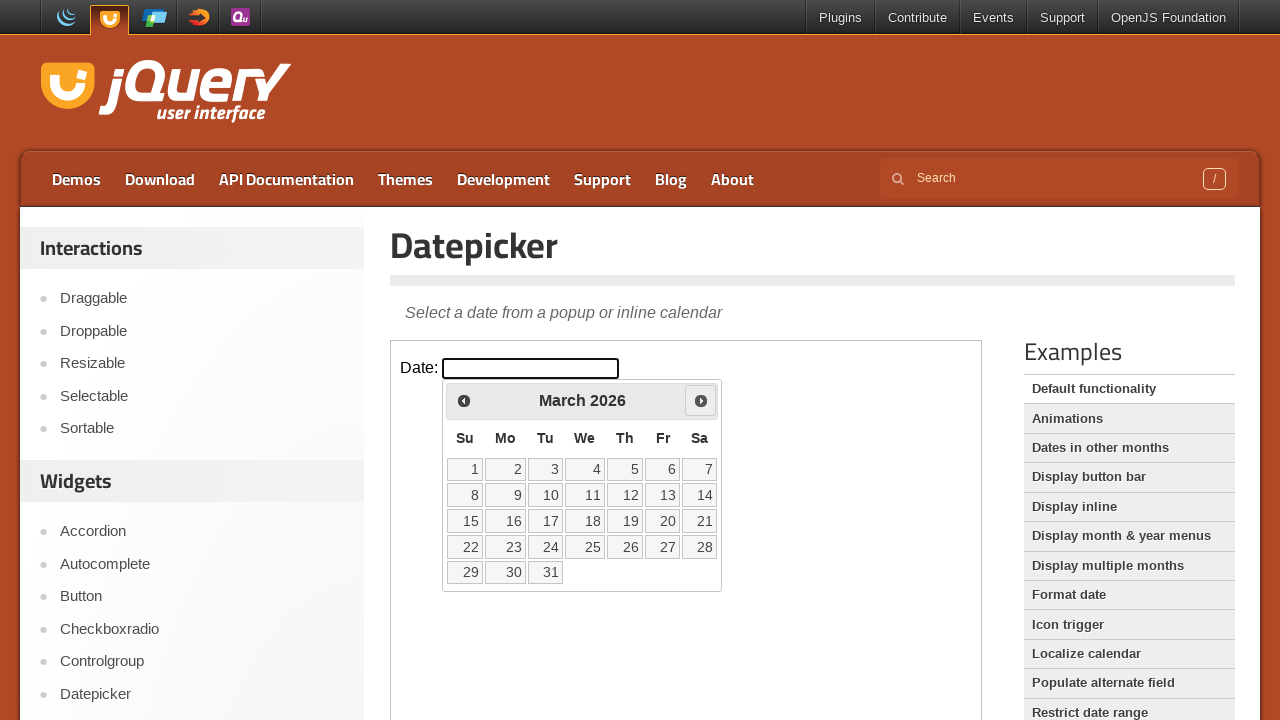

Selected day 29 from the calendar at (465, 572) on .demo-frame >> internal:control=enter-frame >> internal:role=link[name="29"i]
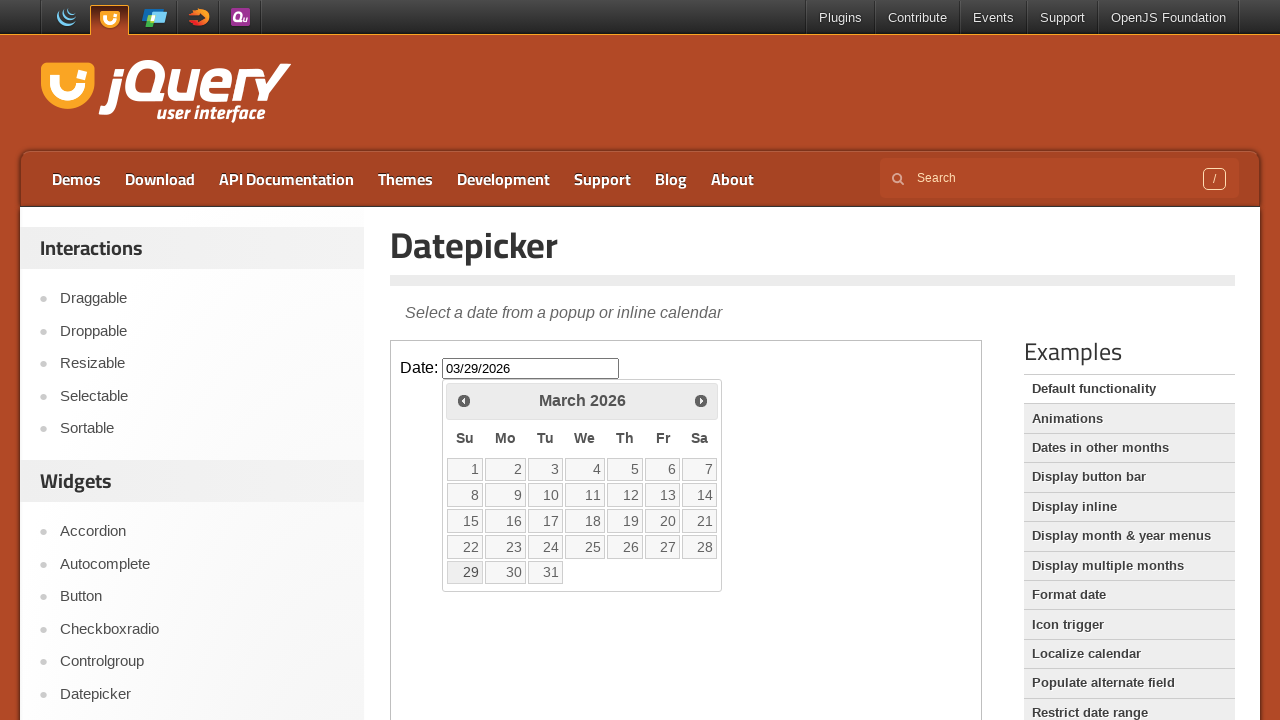

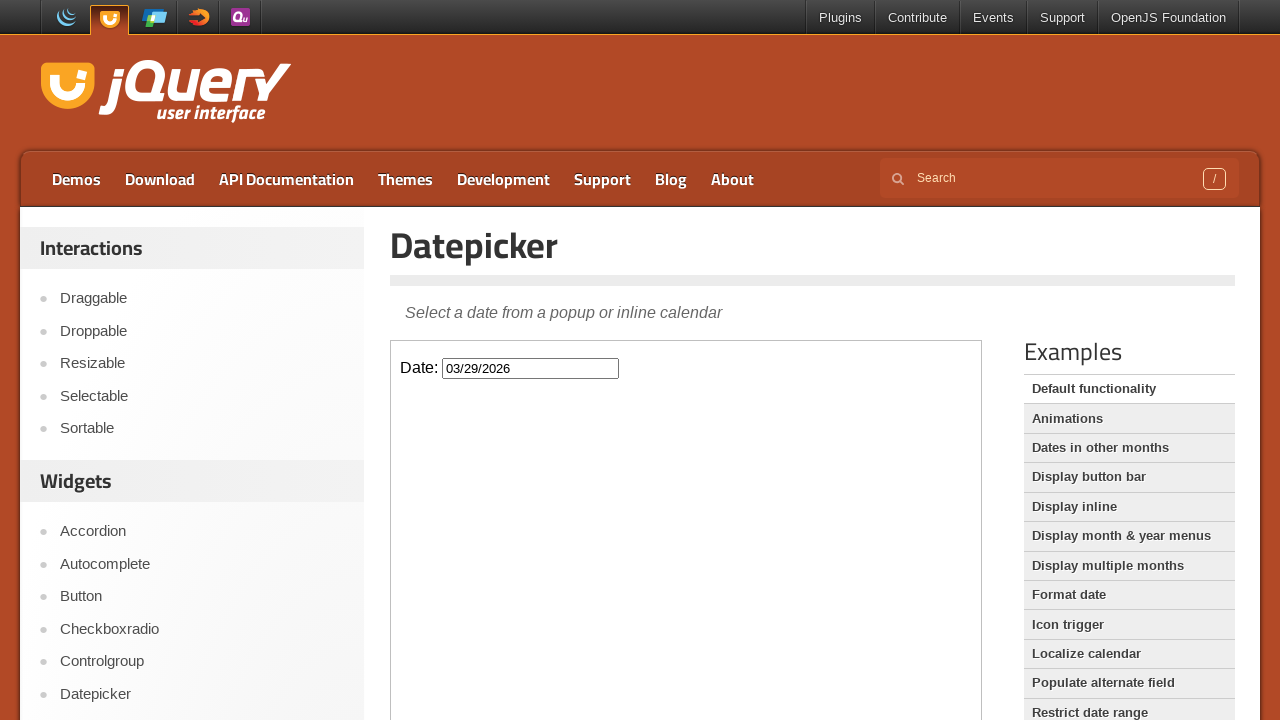